Tests file upload functionality by selecting a file to upload on a practice testing site

Starting URL: https://practice.expandtesting.com/upload

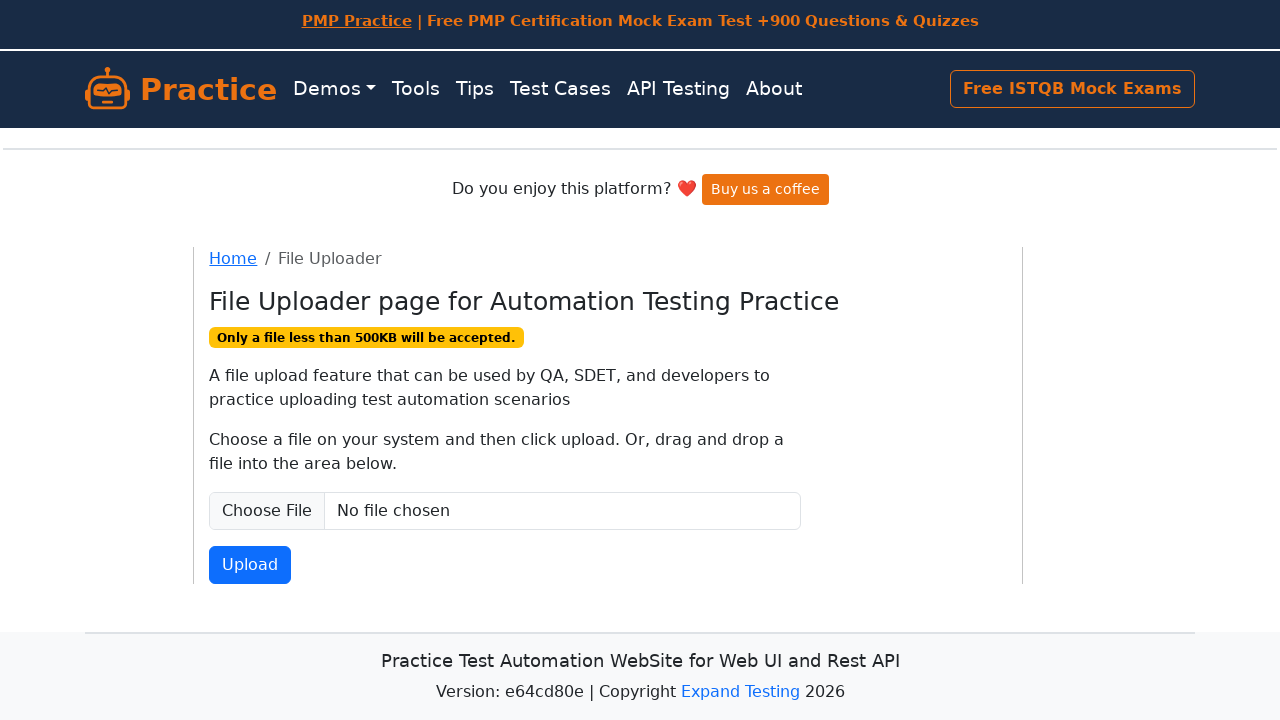

Set input file 'test_document.txt' to file upload element
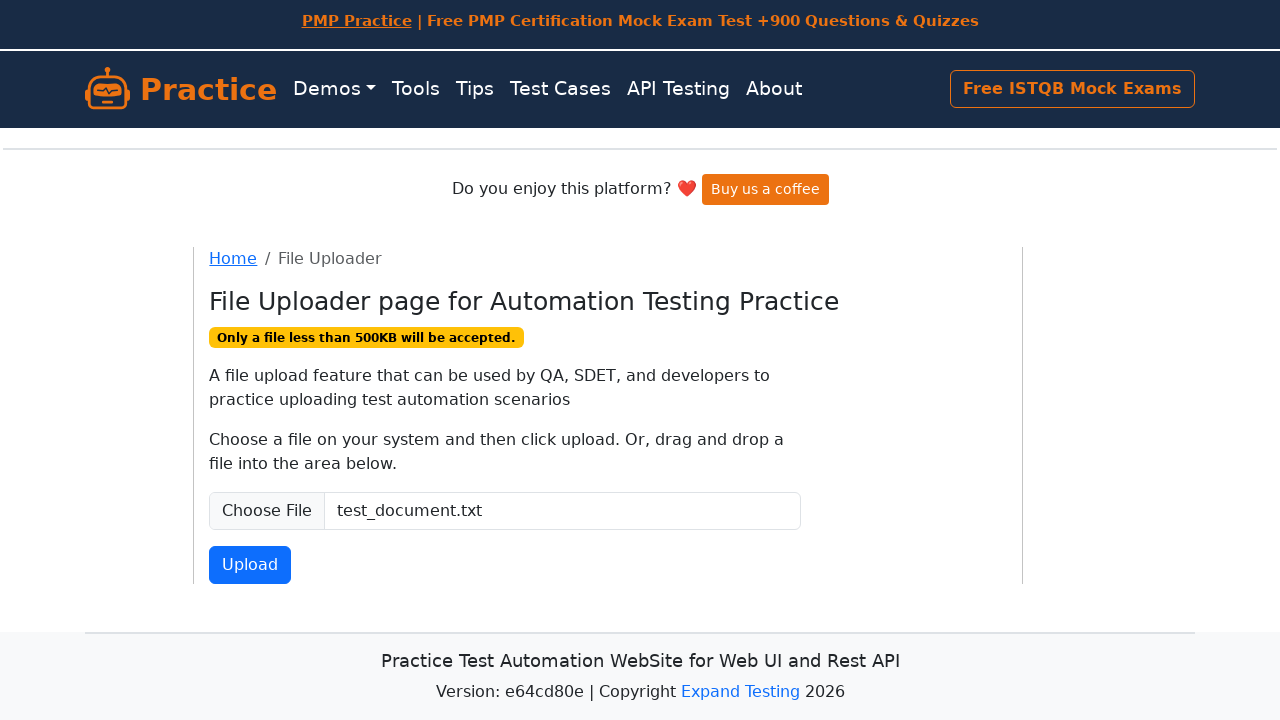

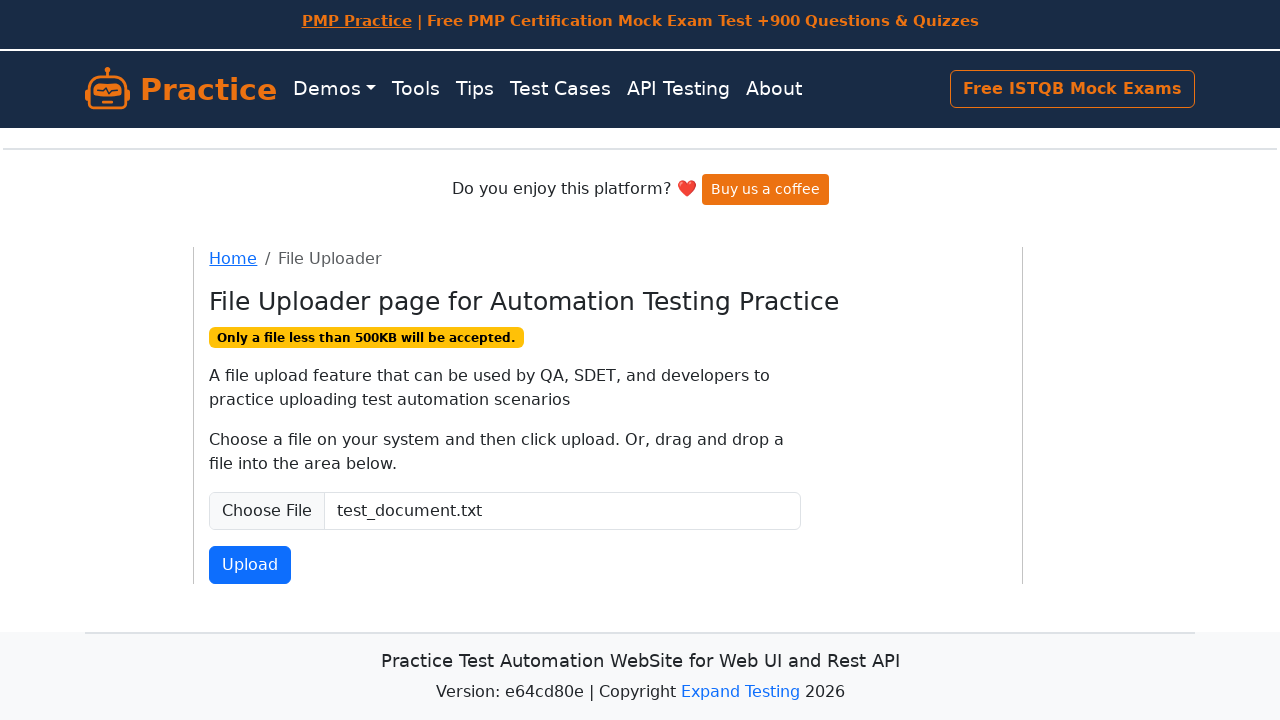